Tests the Python.org search functionality by entering "pycon" in the search box and verifying the search results page loads

Starting URL: http://www.python.org

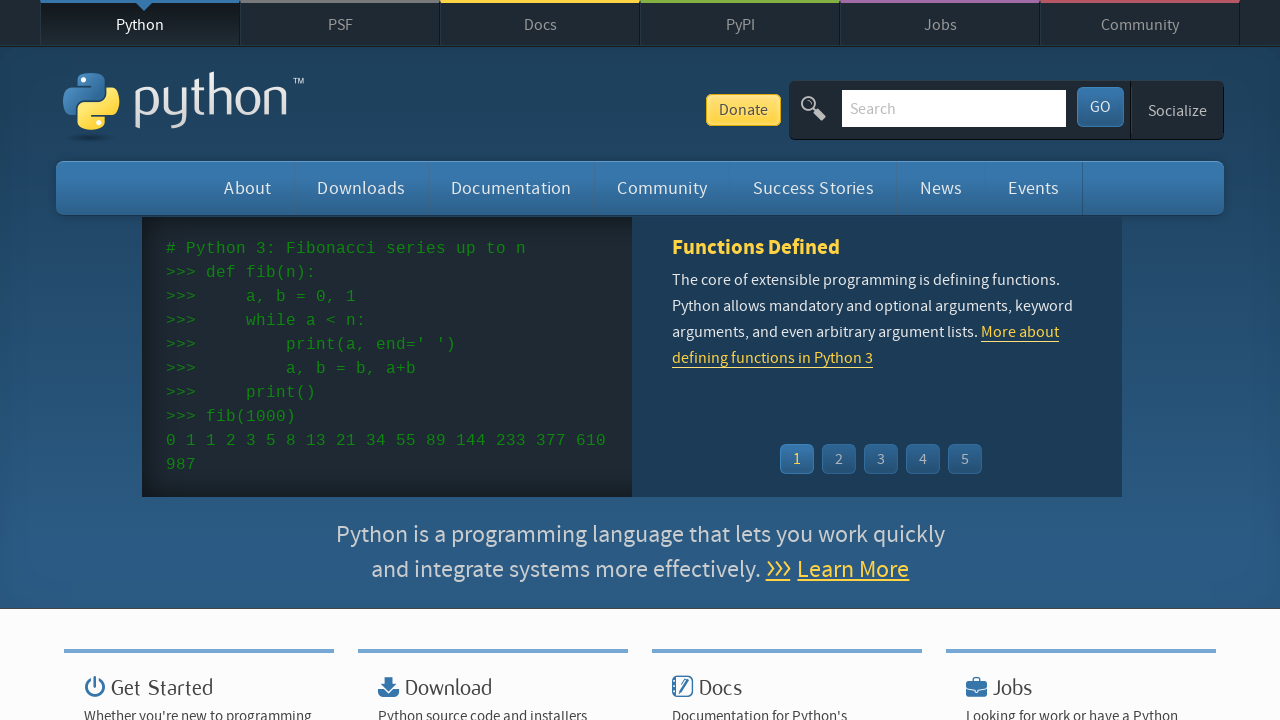

Filled search box with 'pycon' on input[name='q']
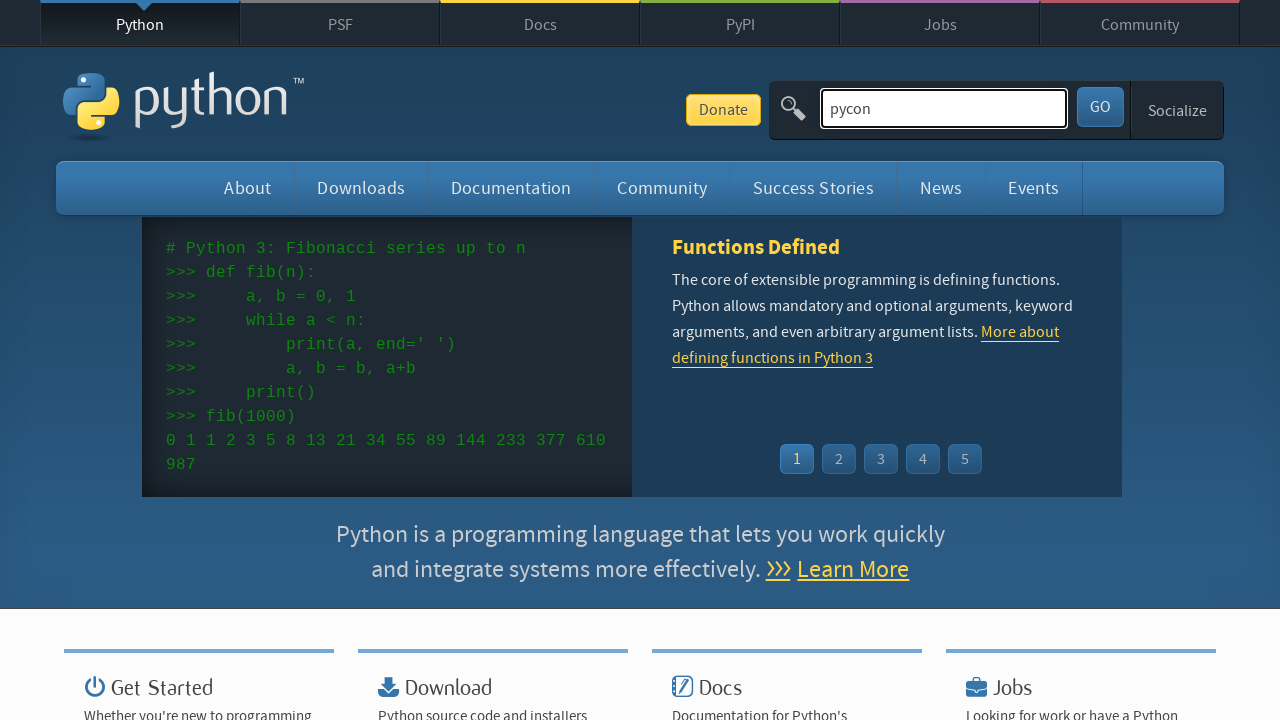

Pressed Enter to submit search on input[name='q']
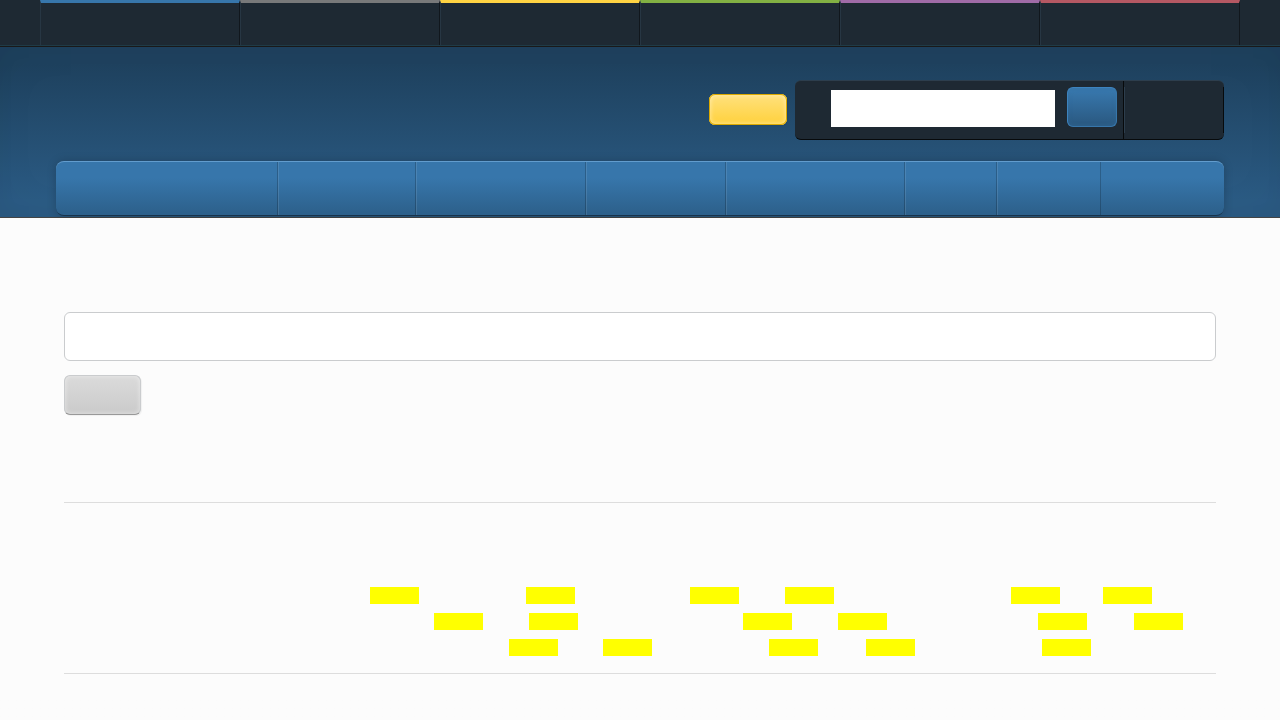

Search results page loaded (networkidle)
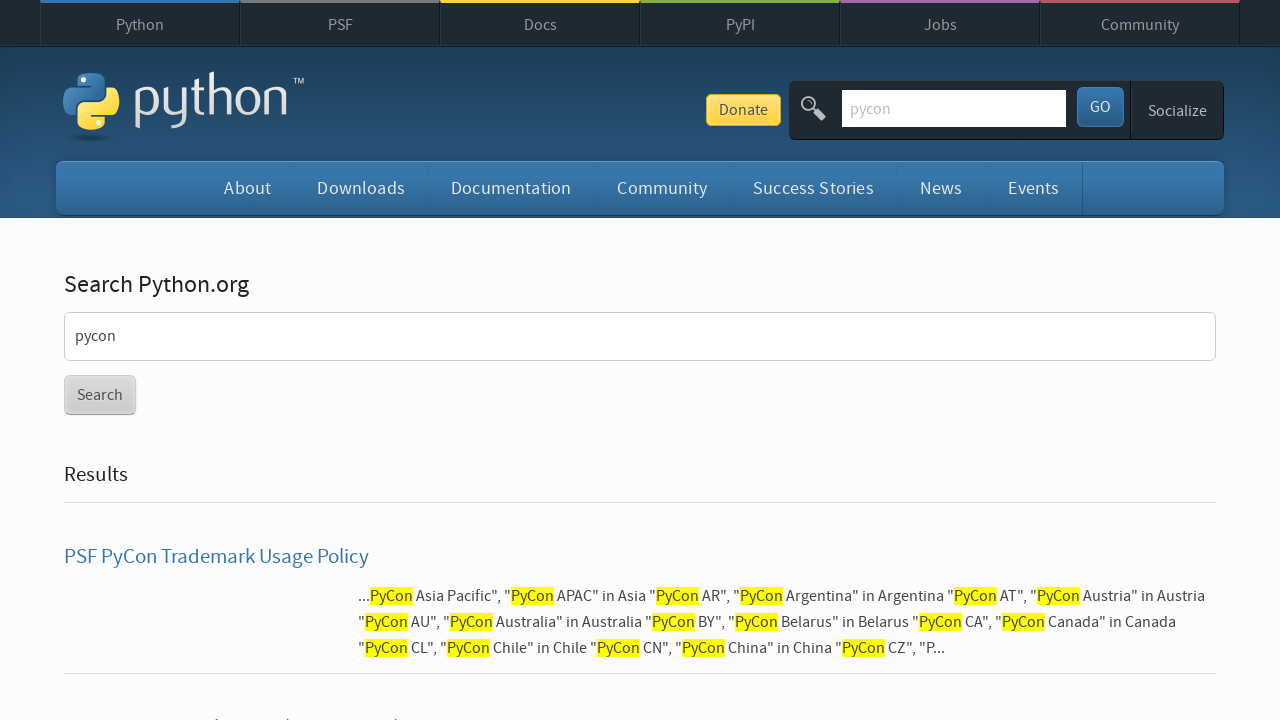

Verified 'Python' is in page title
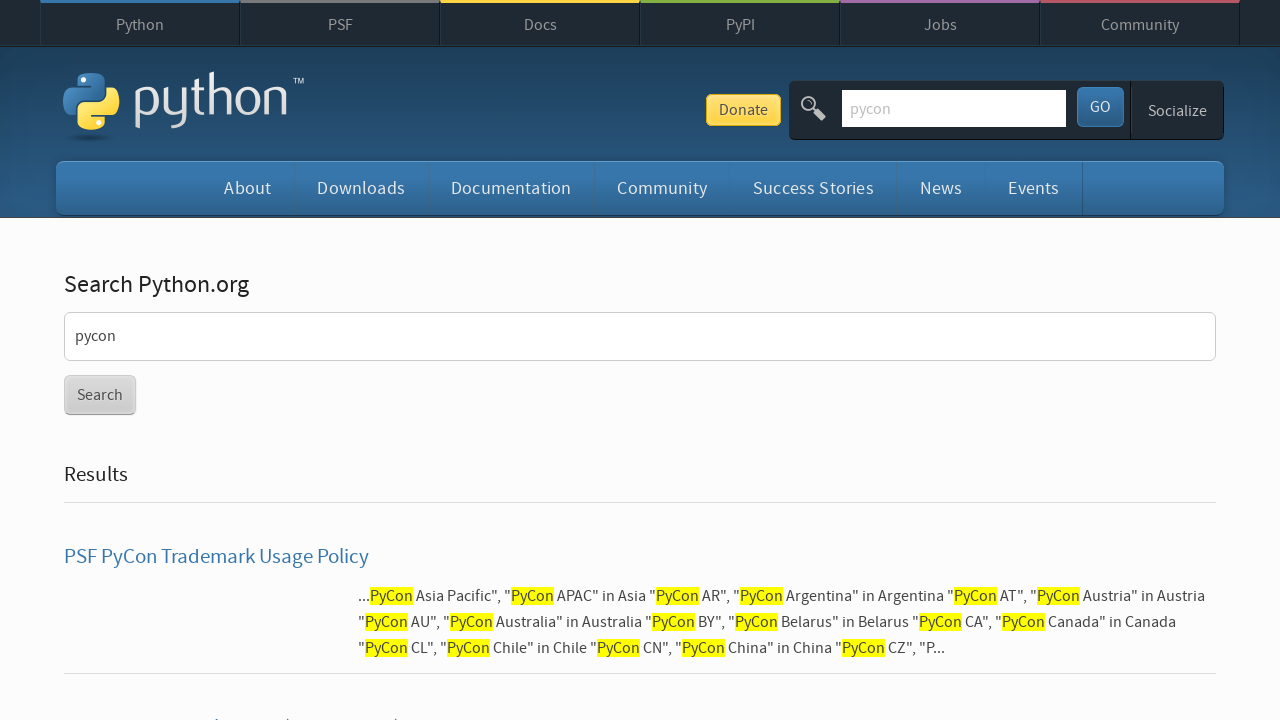

Verified search returned results (no 'No results found' message)
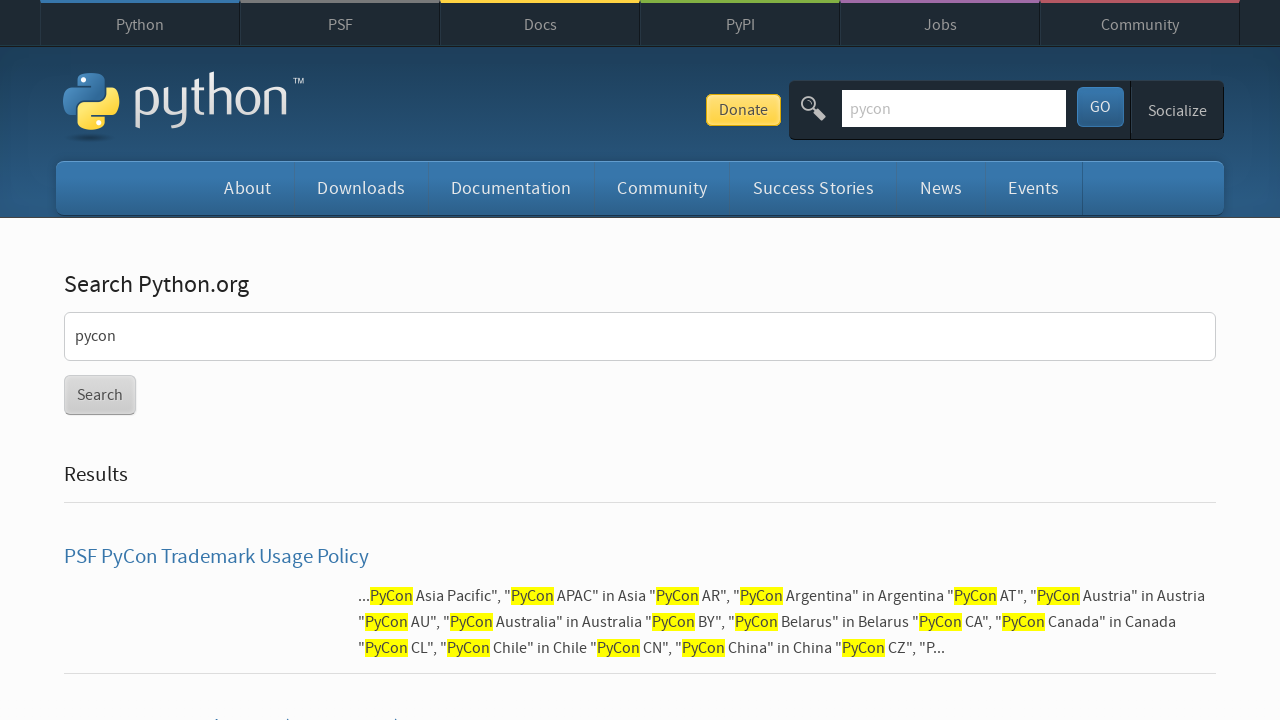

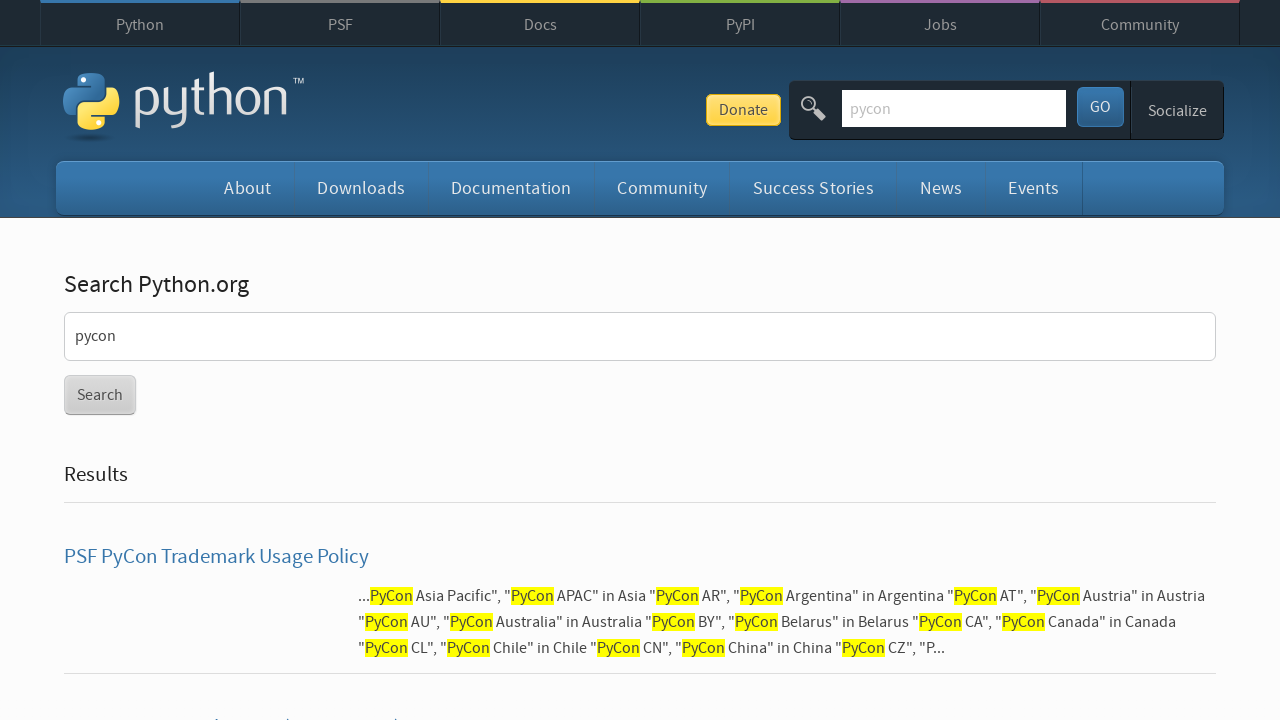